Tests file download functionality by navigating to a file download page and clicking on a file link to initiate the download.

Starting URL: https://testcenter.techproeducation.com/index.php?page=file-download

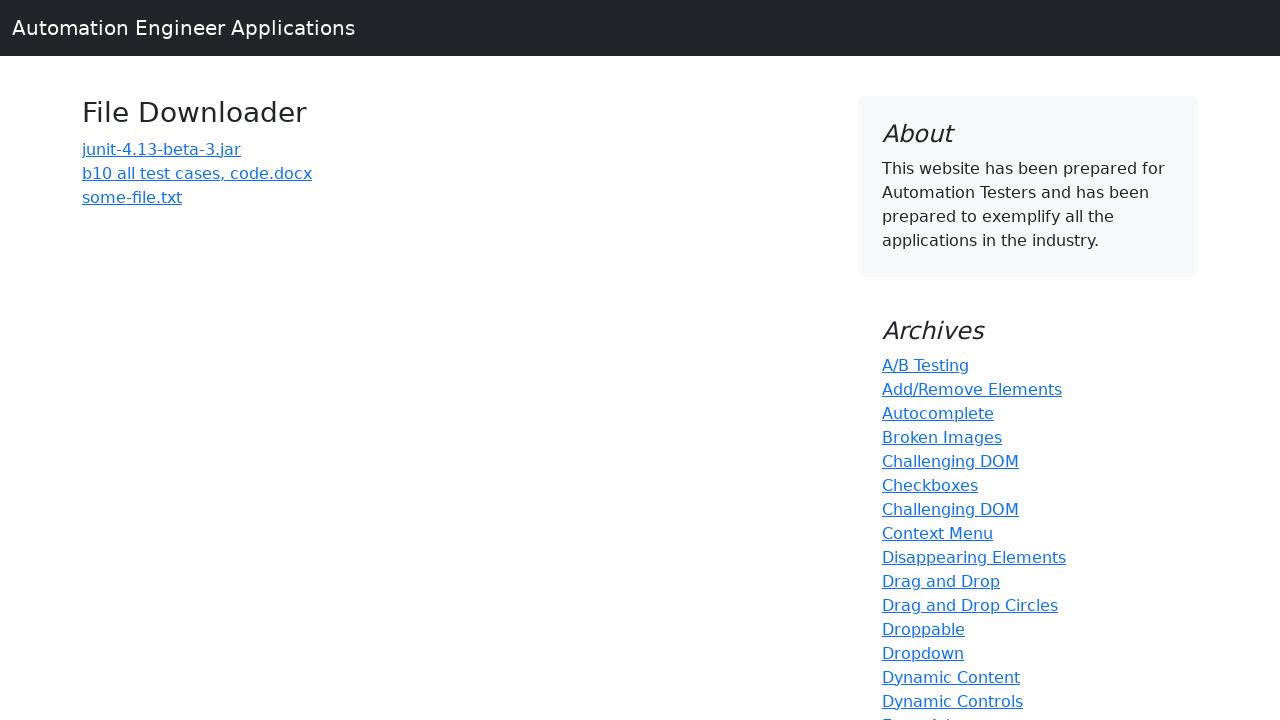

Waited for page to load (networkidle)
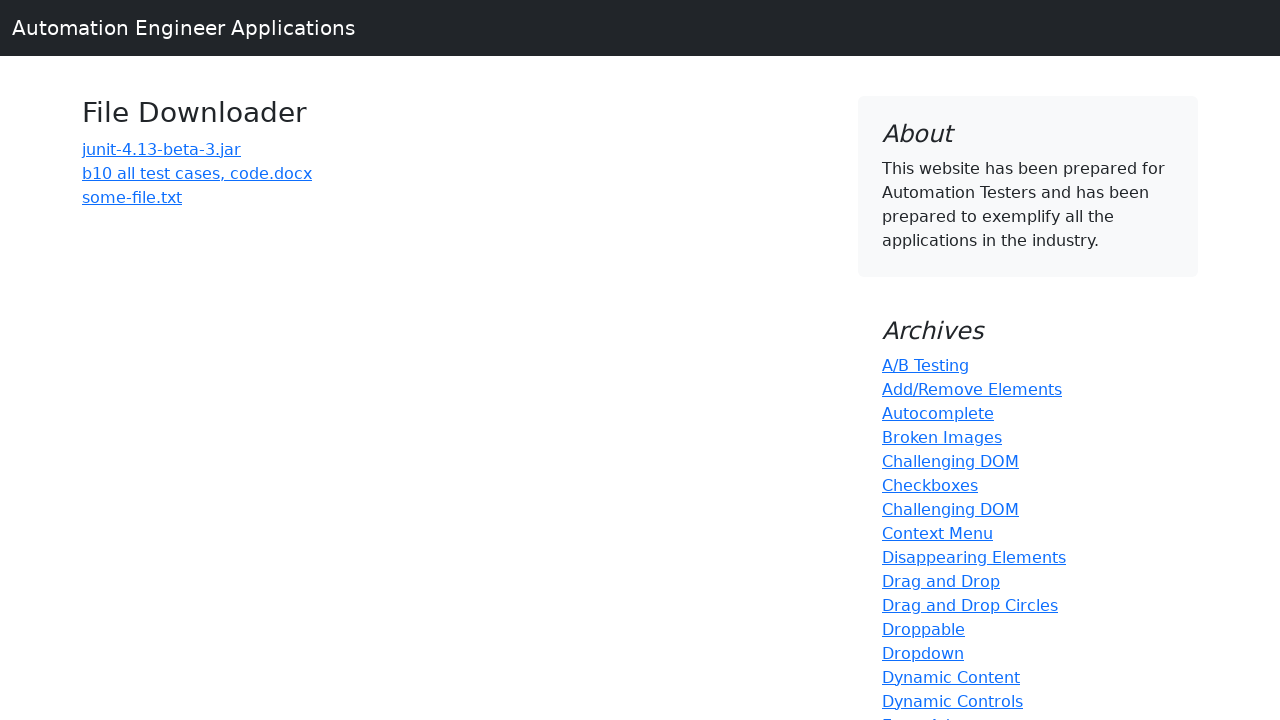

Clicked on 'b10 all test cases' file download link at (197, 173) on a:has-text('b10 all test cases')
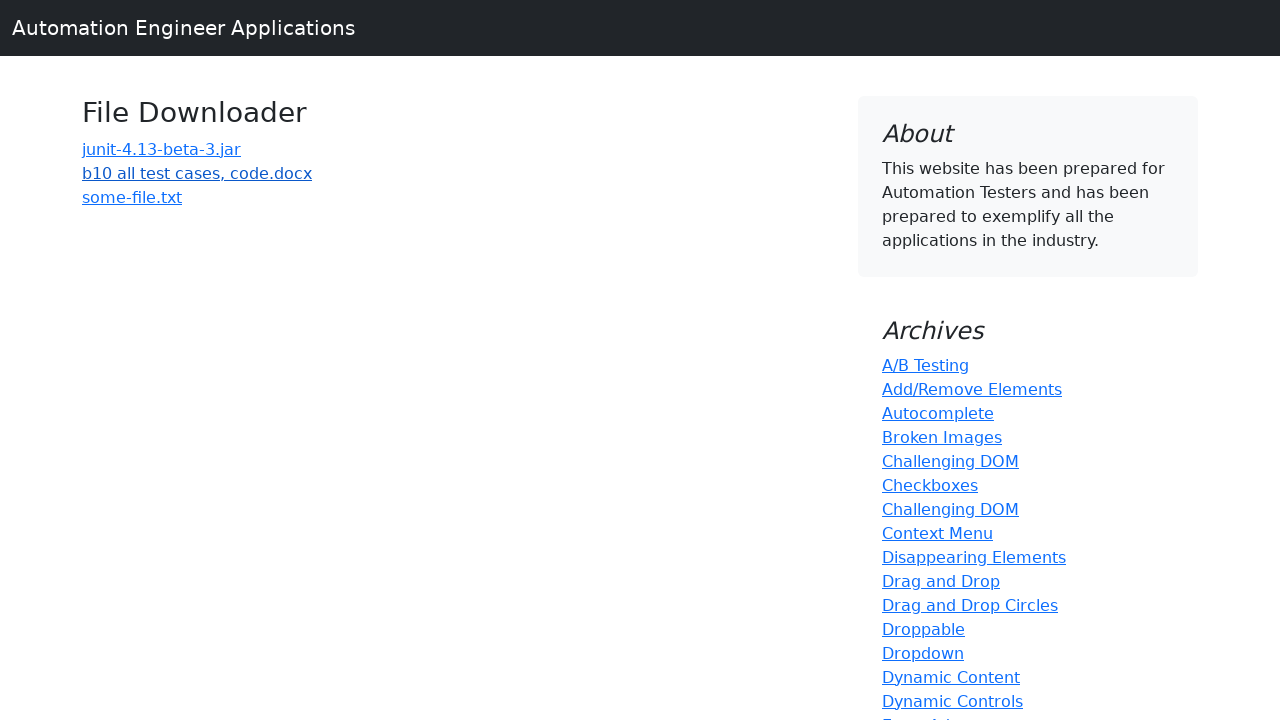

Waited 3000ms for download to complete
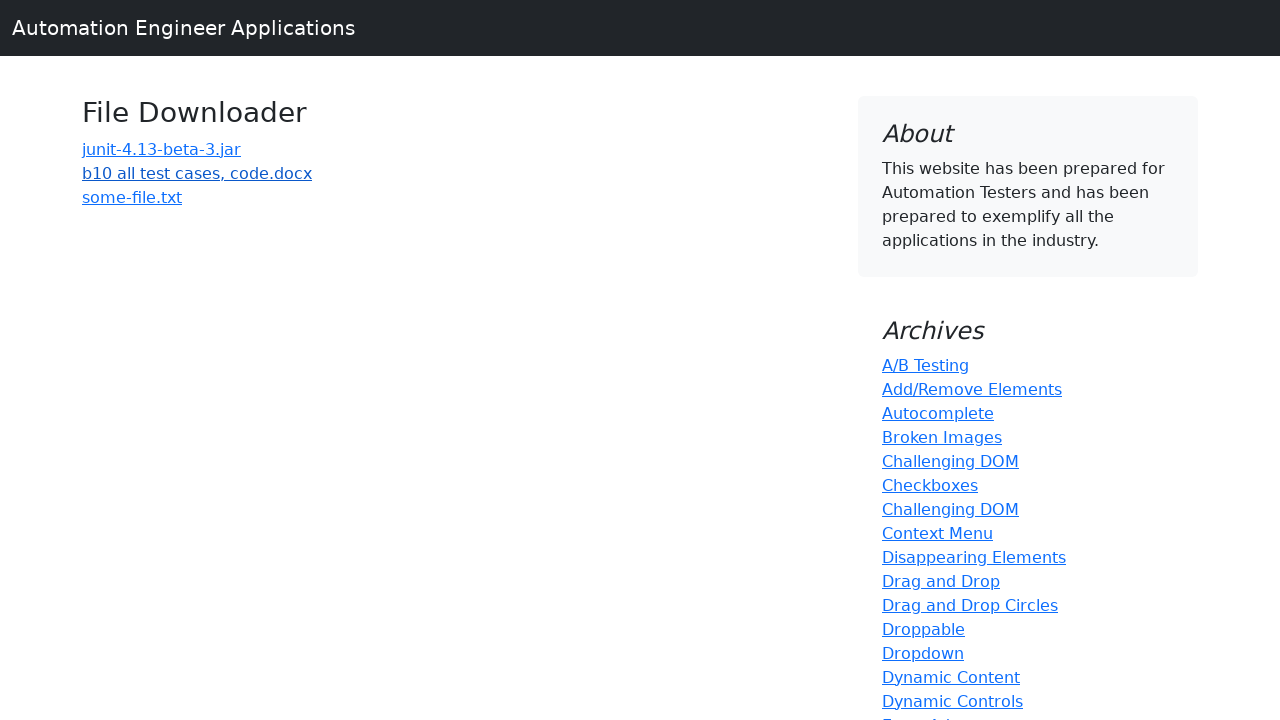

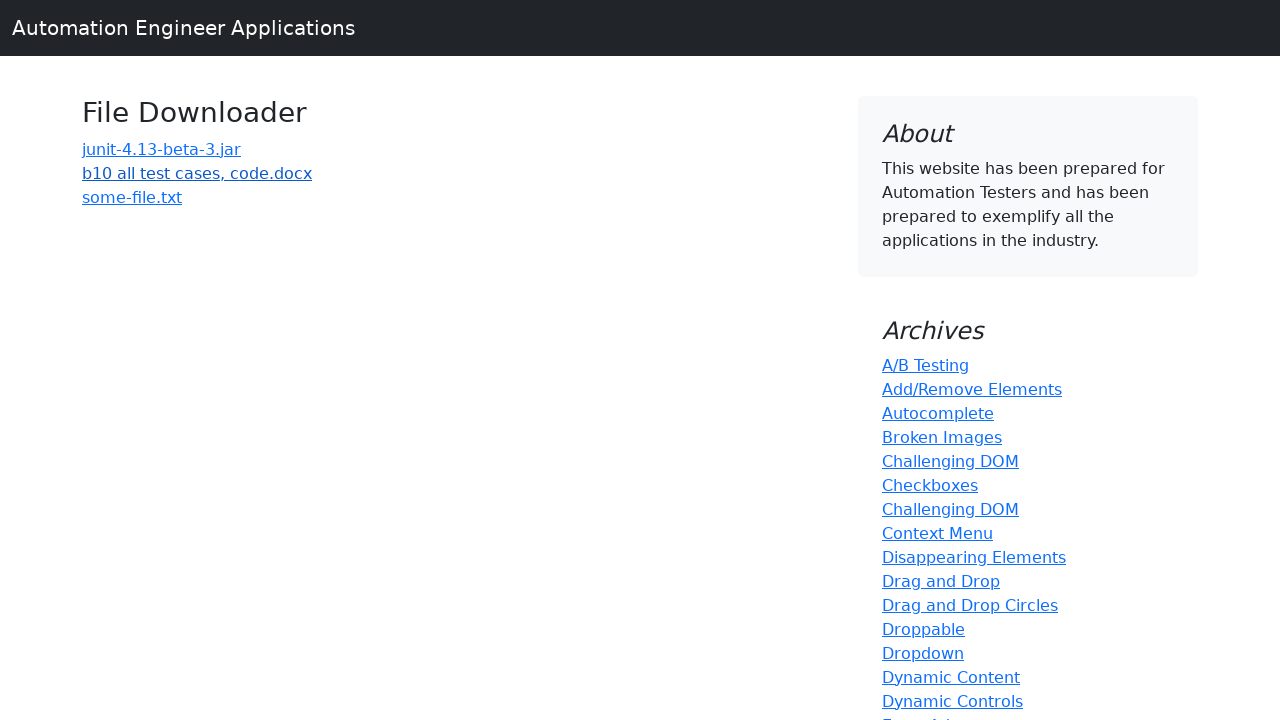